Tests clicking on the 'Bad Request' API call link which returns a 400 status code

Starting URL: https://demoqa.com/links

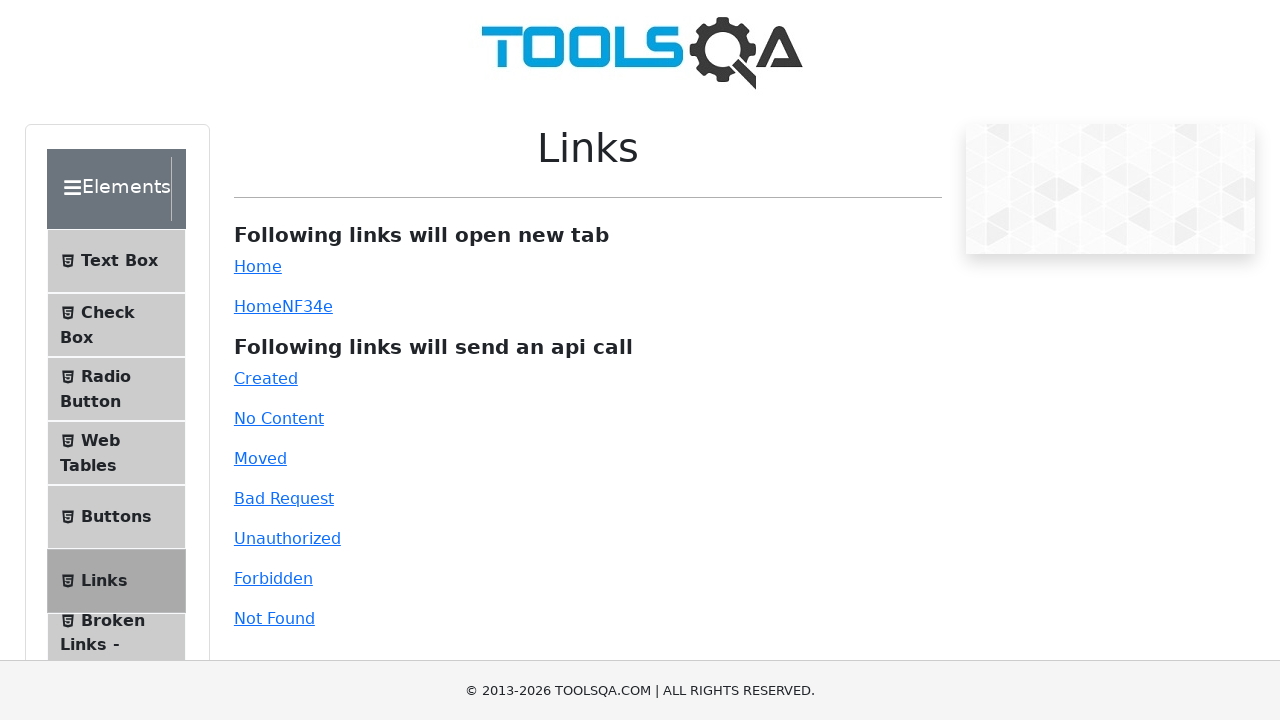

Navigated to https://demoqa.com/links
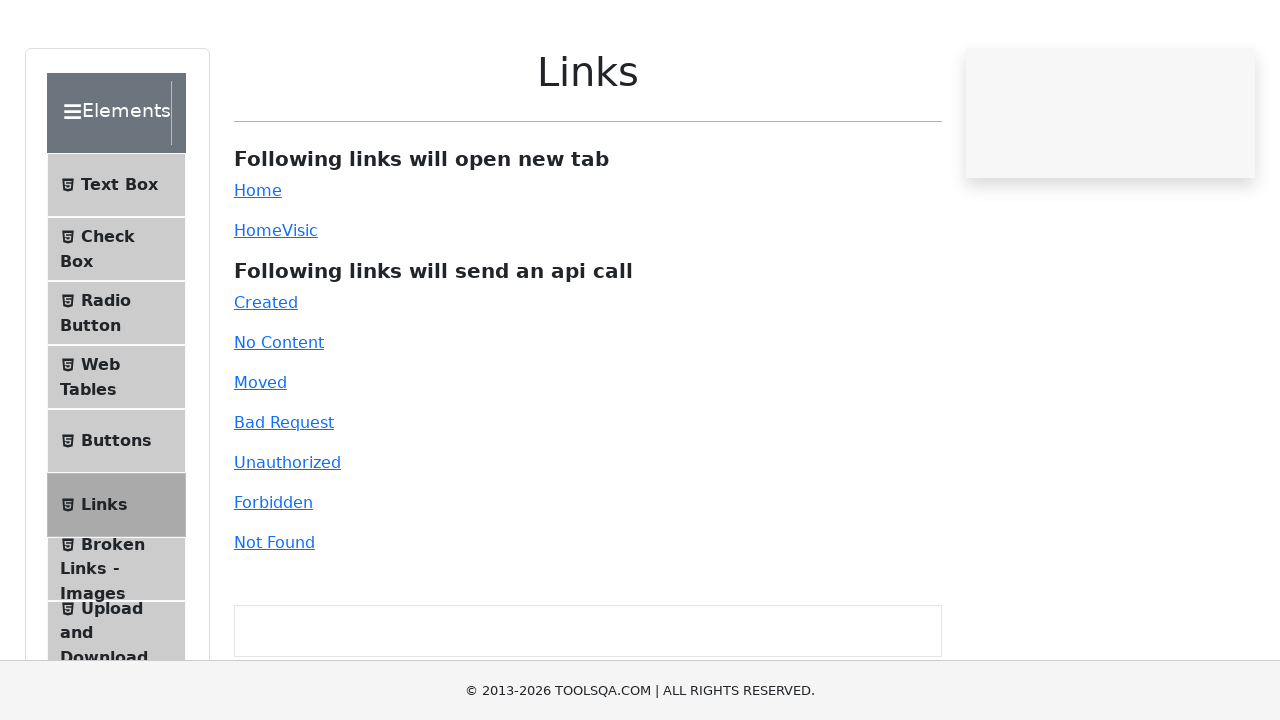

Clicked on the 'Bad Request' API call link at (284, 498) on #bad-request
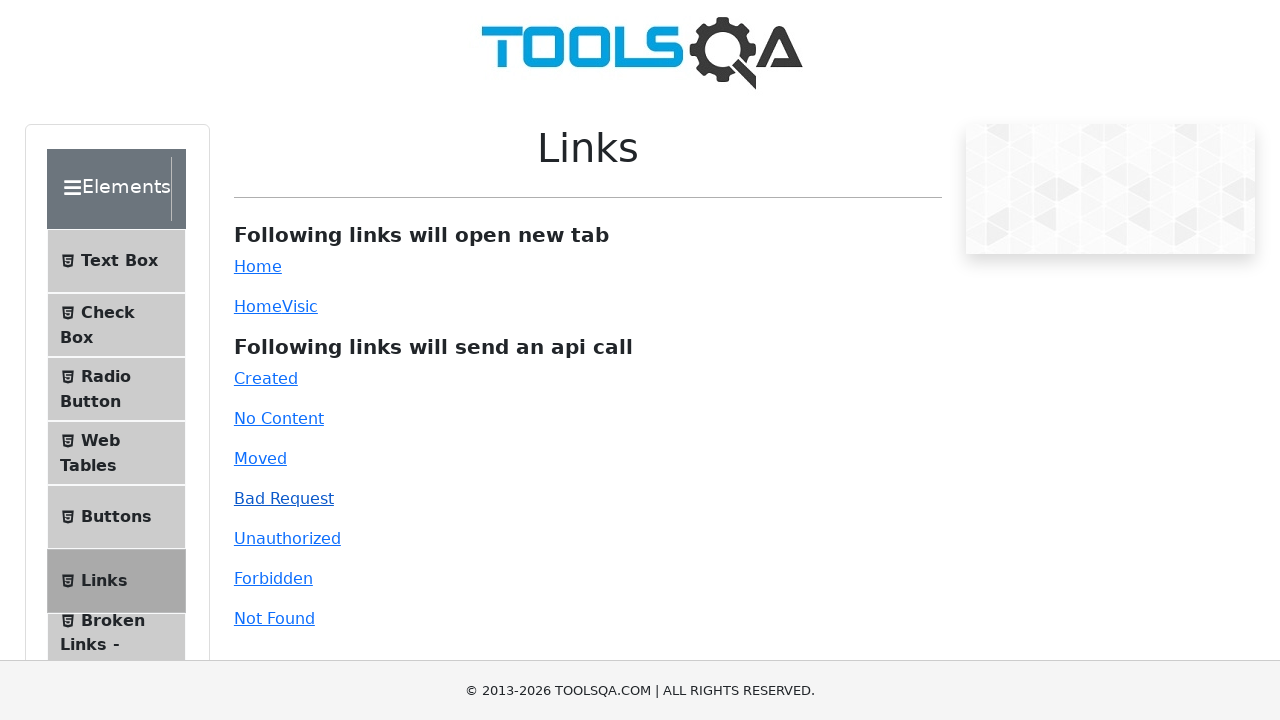

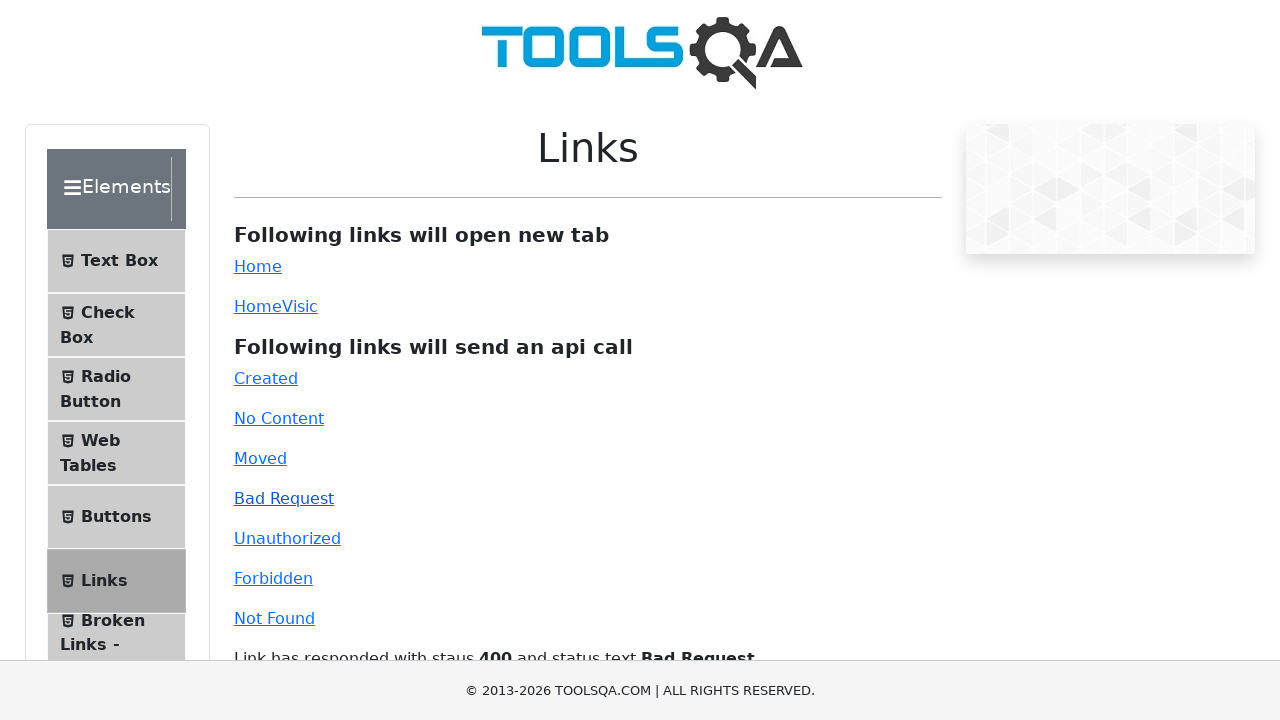